Tests that the online payment block title displays the correct text "Онлайн пополнение без комиссии" on the MTS Belarus website

Starting URL: https://www.mts.by

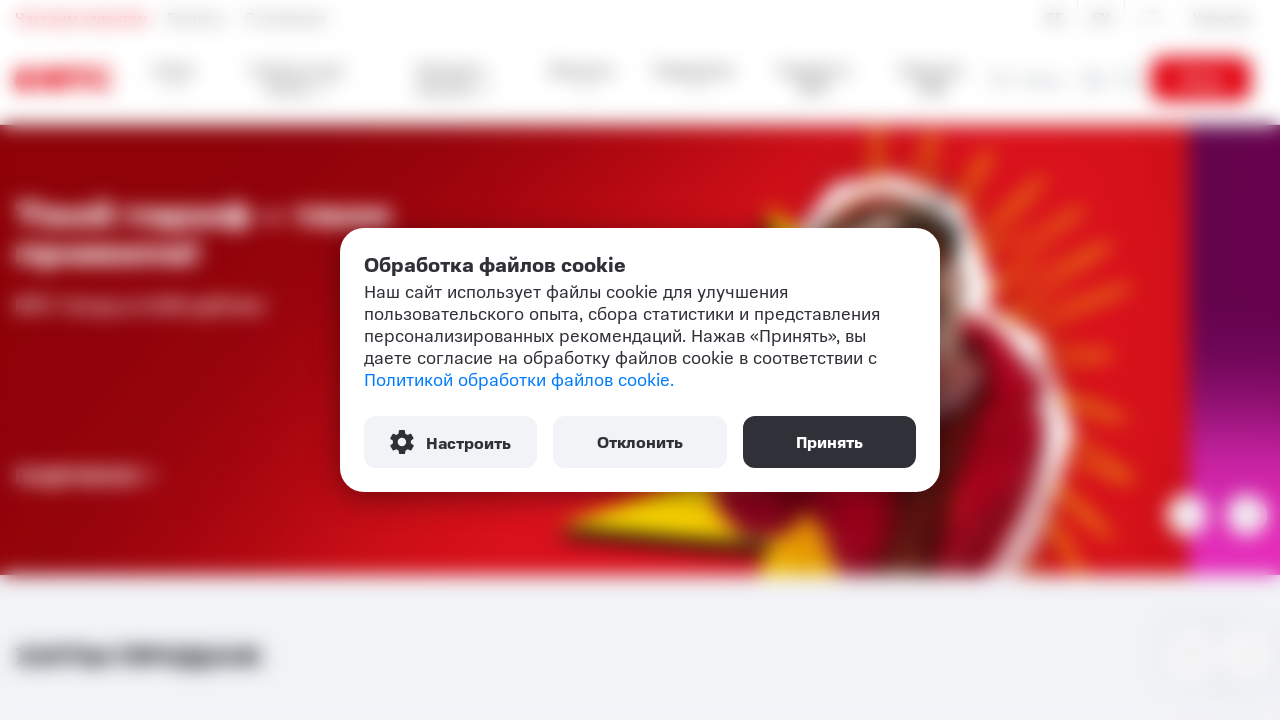

Waited for online payment block title to load
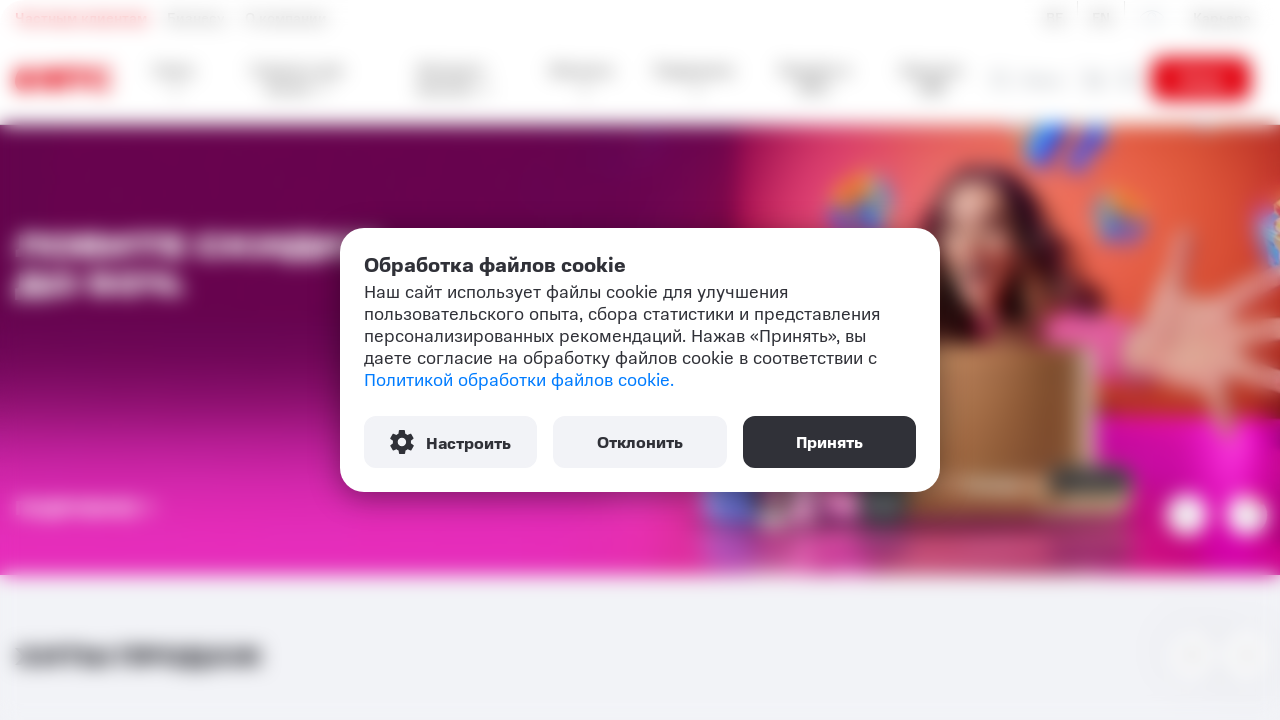

Verified block title displays correct text 'Онлайн пополнение без комиссии'
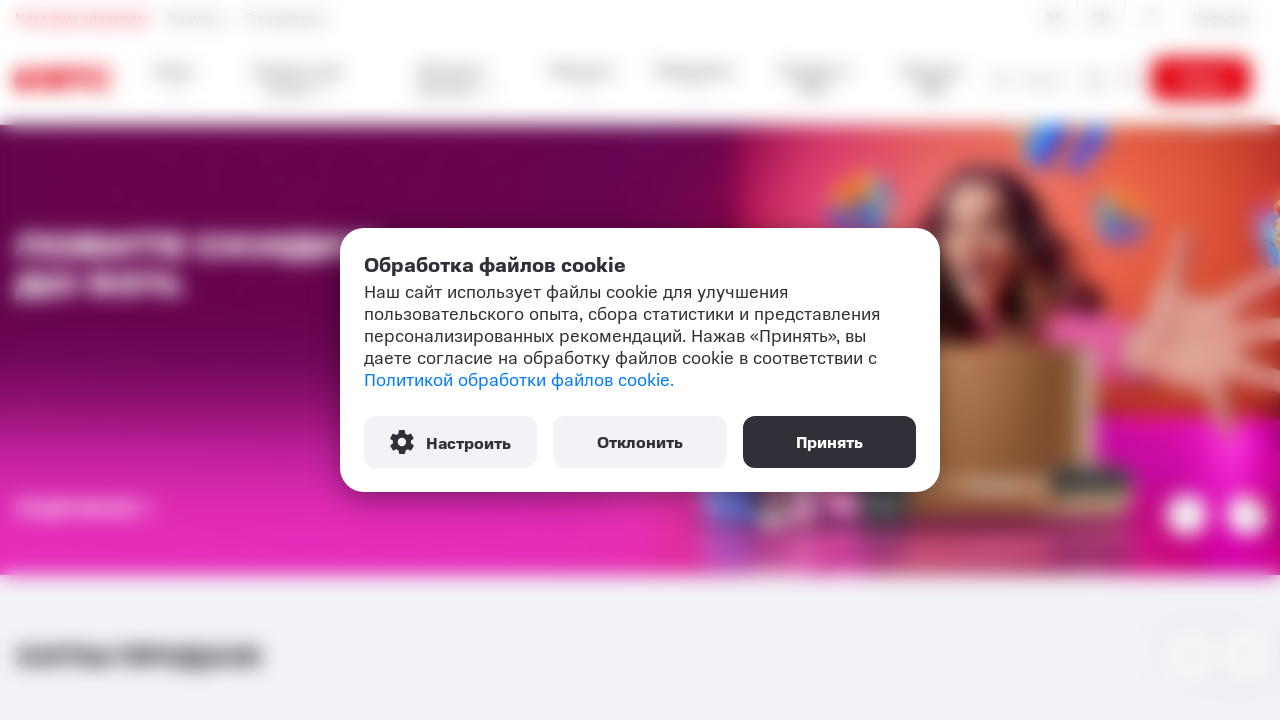

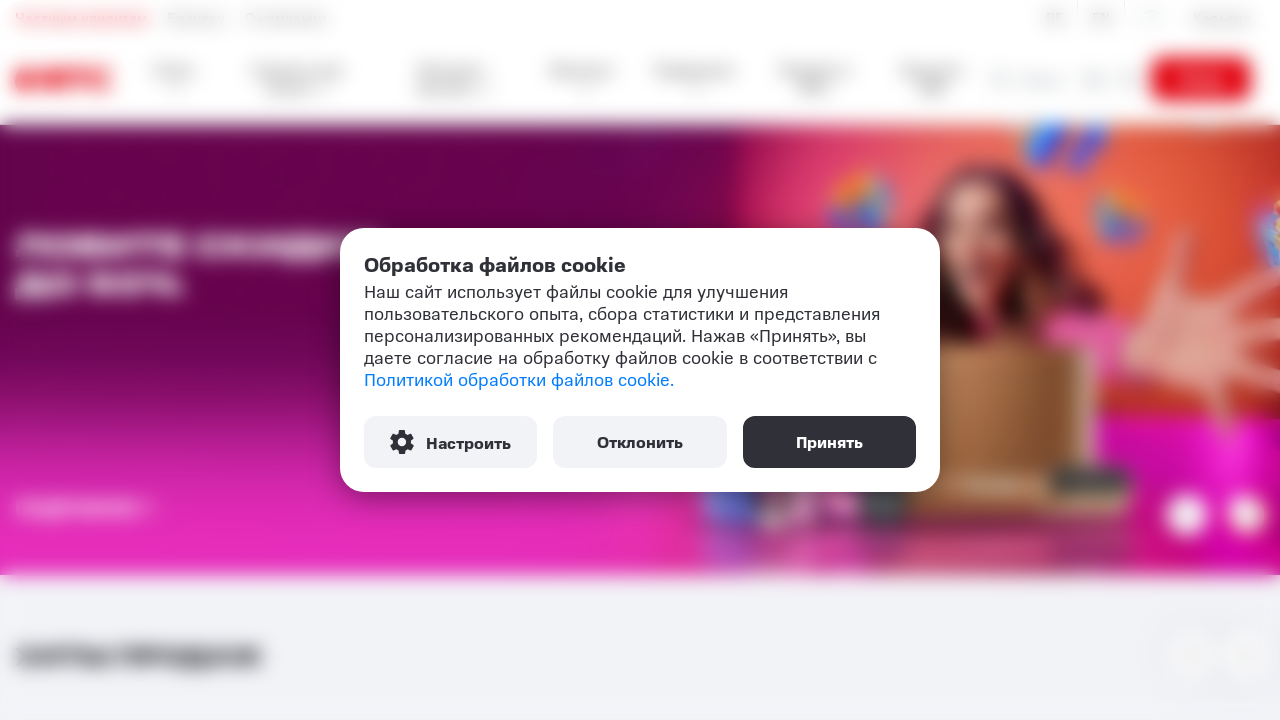